Tests filtering to display only active (uncompleted) items by clicking the Active link

Starting URL: https://demo.playwright.dev/todomvc

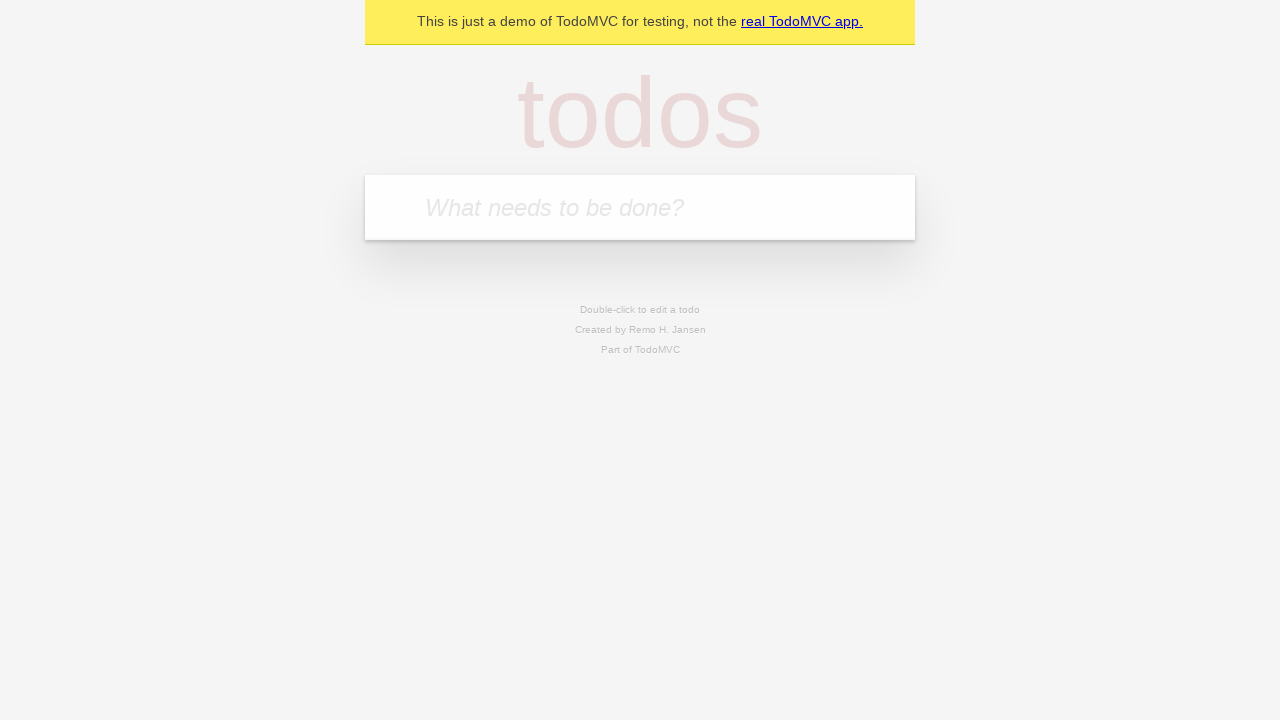

Filled todo input field with 'buy some cheese' on internal:attr=[placeholder="What needs to be done?"i]
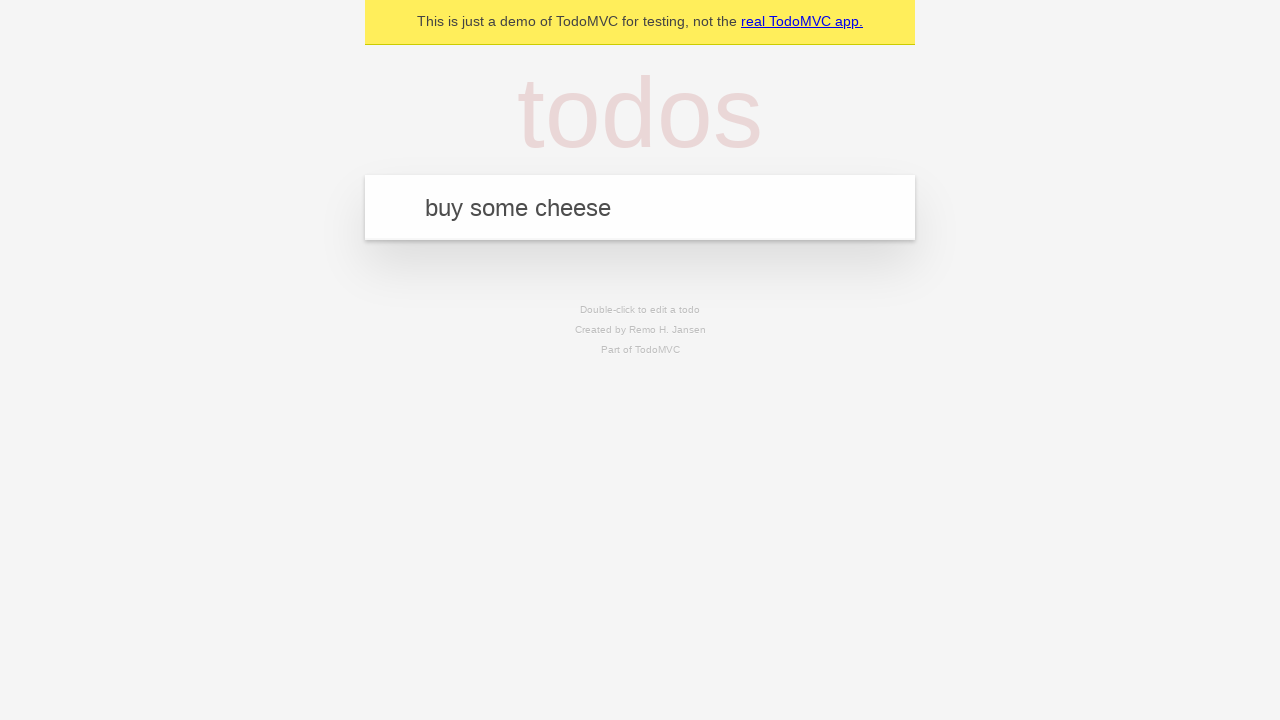

Pressed Enter to add 'buy some cheese' to todo list on internal:attr=[placeholder="What needs to be done?"i]
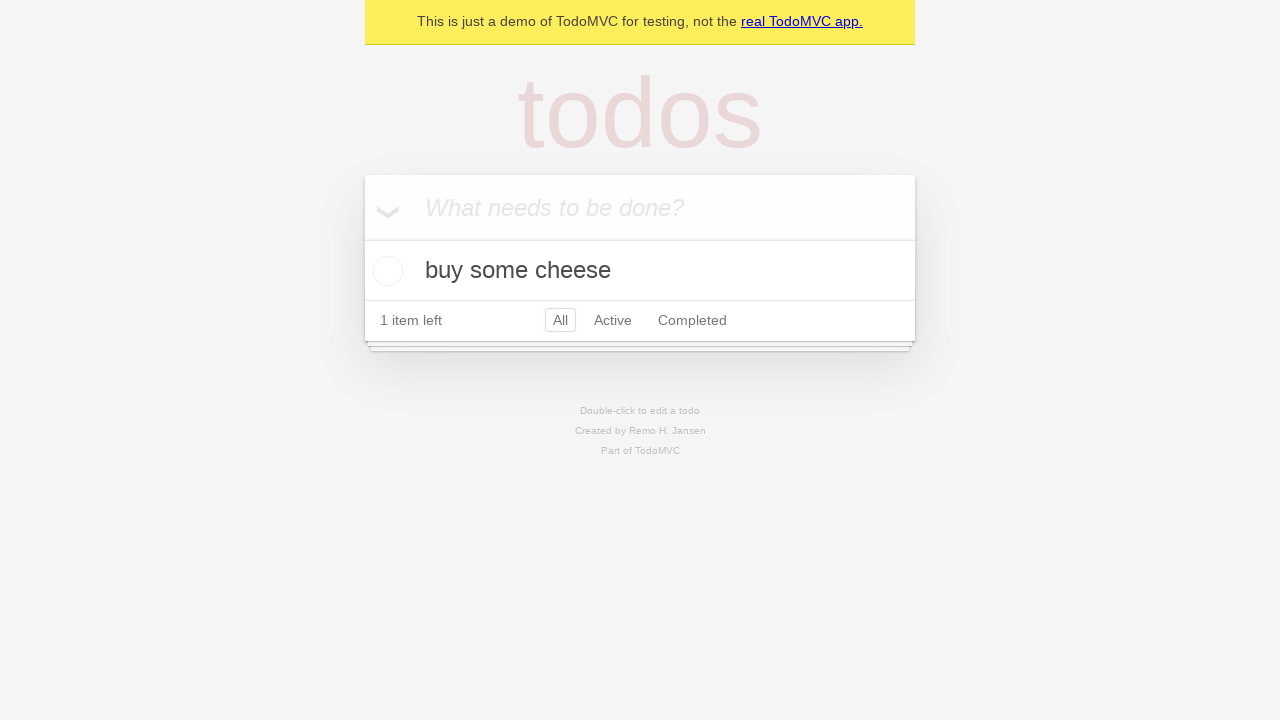

Filled todo input field with 'feed the cat' on internal:attr=[placeholder="What needs to be done?"i]
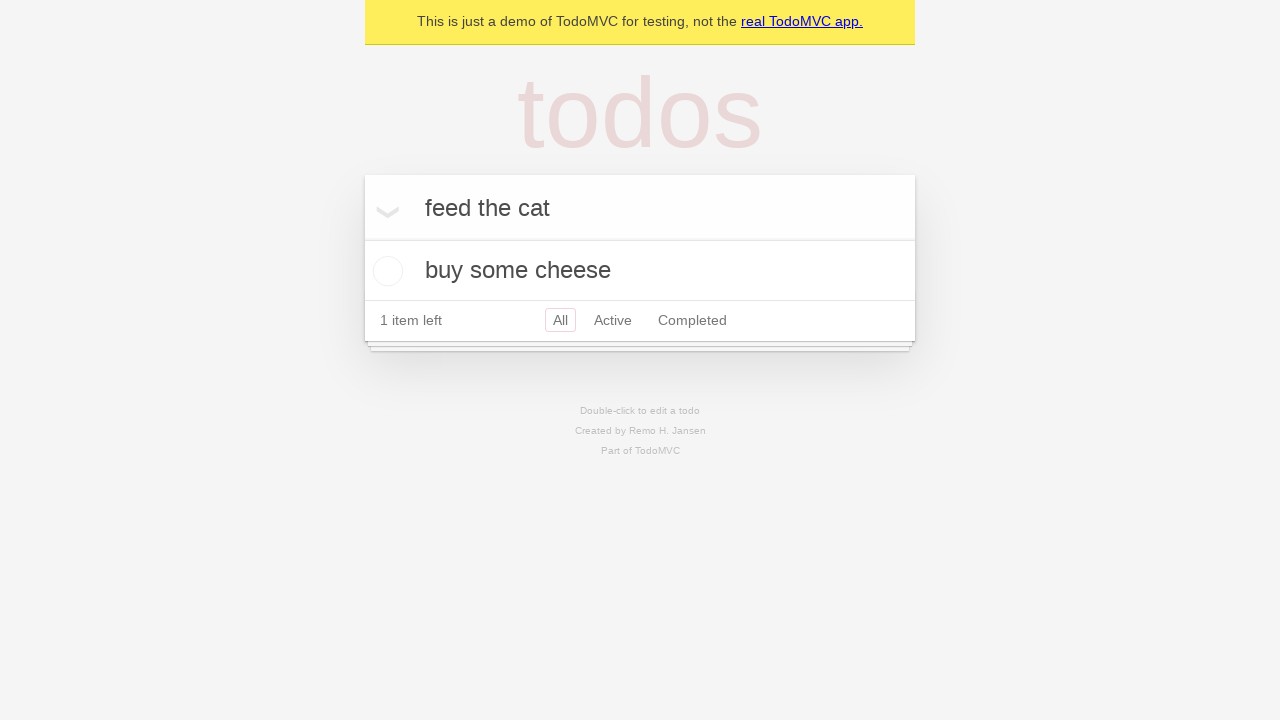

Pressed Enter to add 'feed the cat' to todo list on internal:attr=[placeholder="What needs to be done?"i]
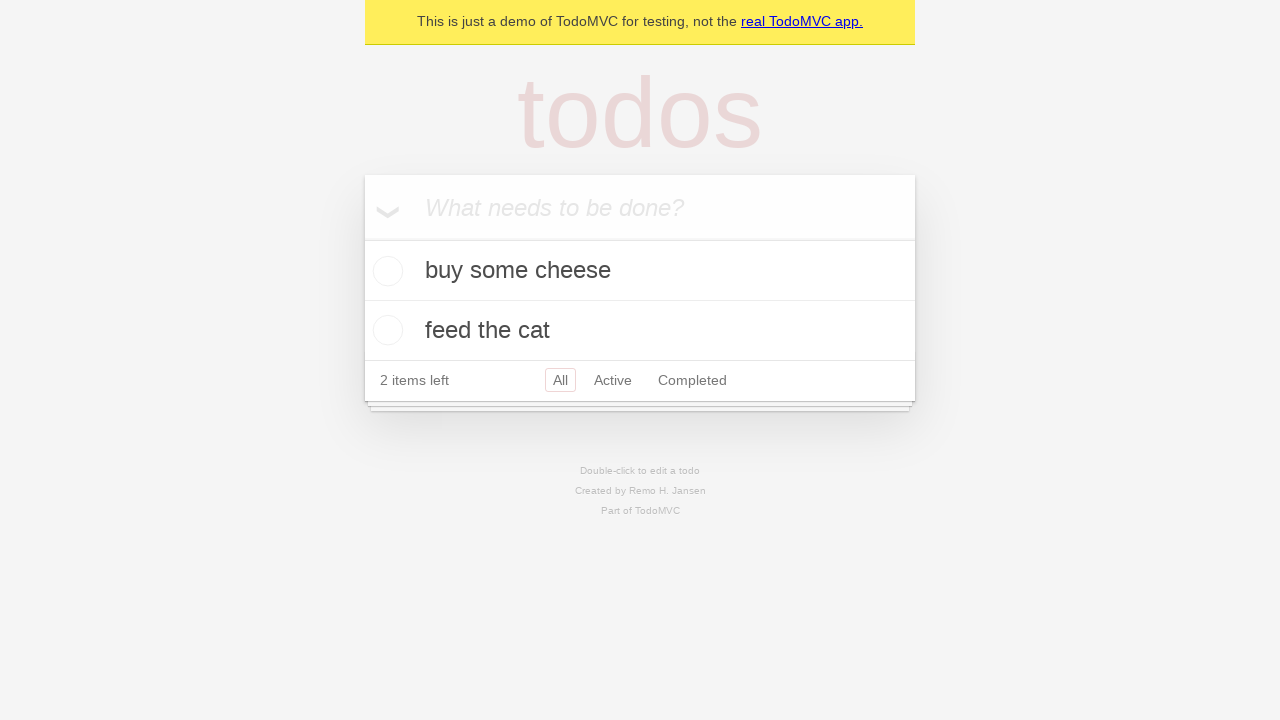

Filled todo input field with 'book a doctors appointment' on internal:attr=[placeholder="What needs to be done?"i]
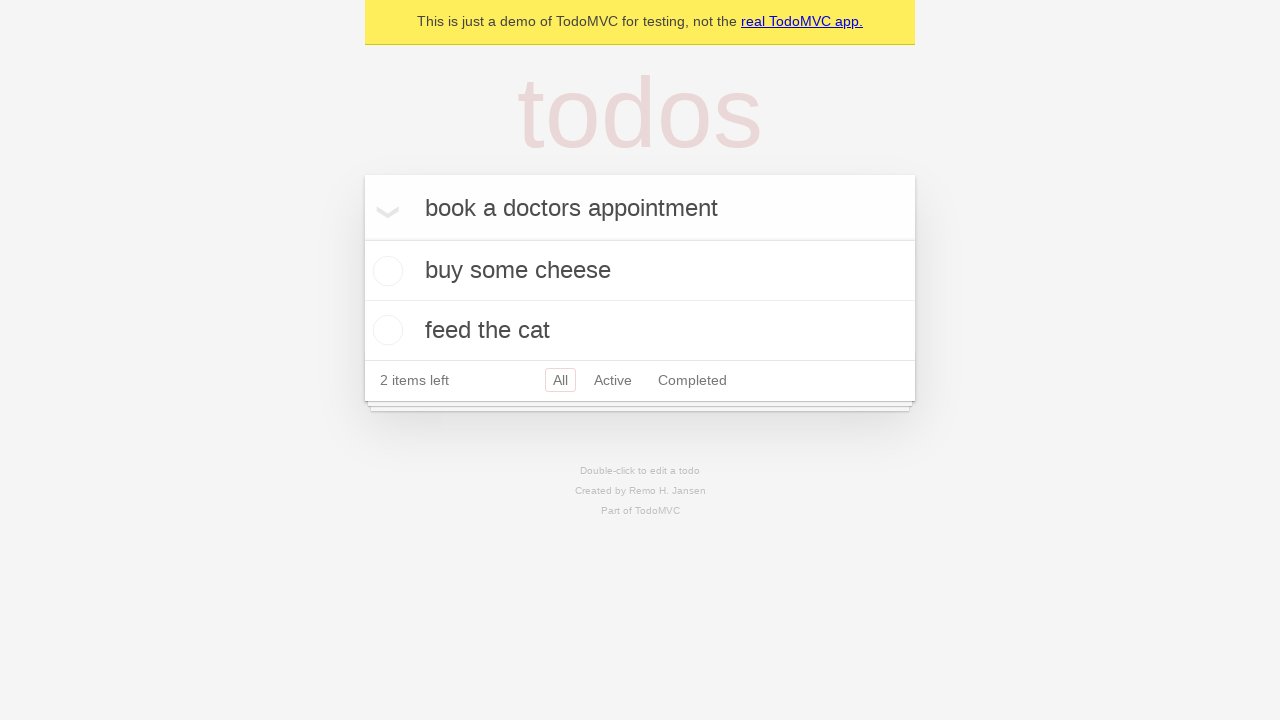

Pressed Enter to add 'book a doctors appointment' to todo list on internal:attr=[placeholder="What needs to be done?"i]
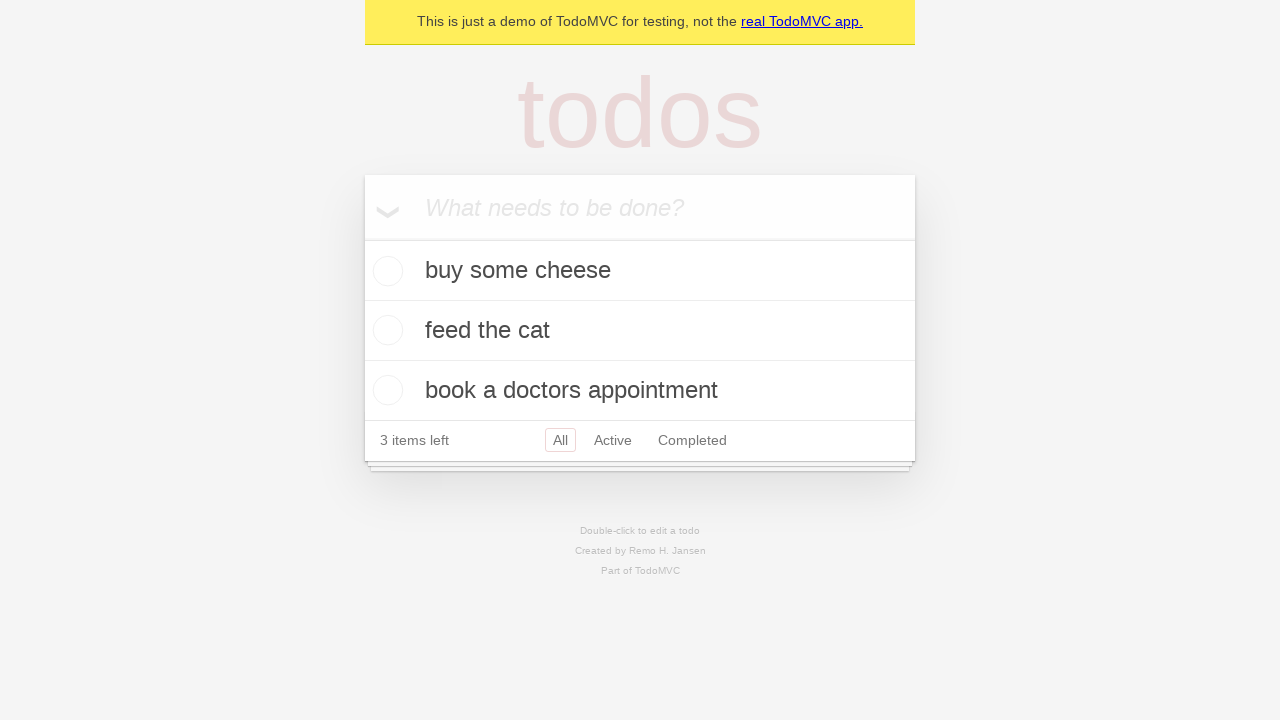

Checked the checkbox for the second todo item (feed the cat) at (385, 330) on internal:testid=[data-testid="todo-item"s] >> nth=1 >> internal:role=checkbox
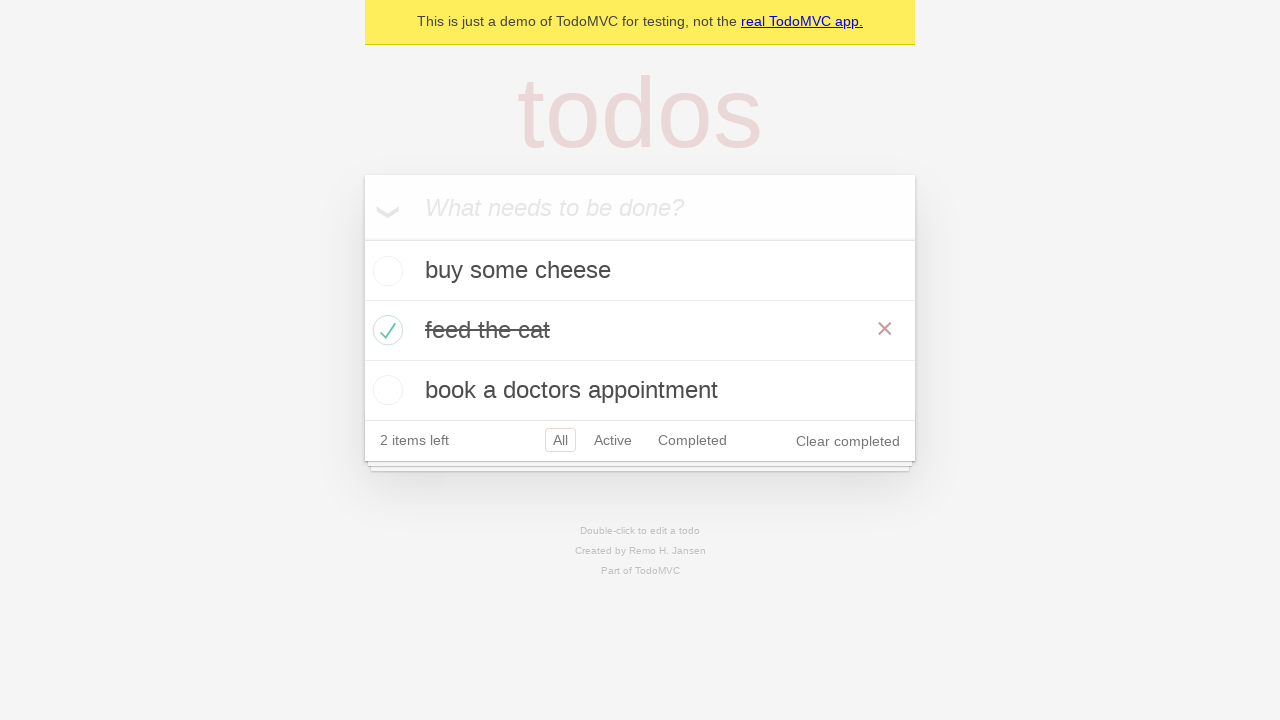

Clicked the Active filter link to display only uncompleted items at (613, 440) on internal:role=link[name="Active"i]
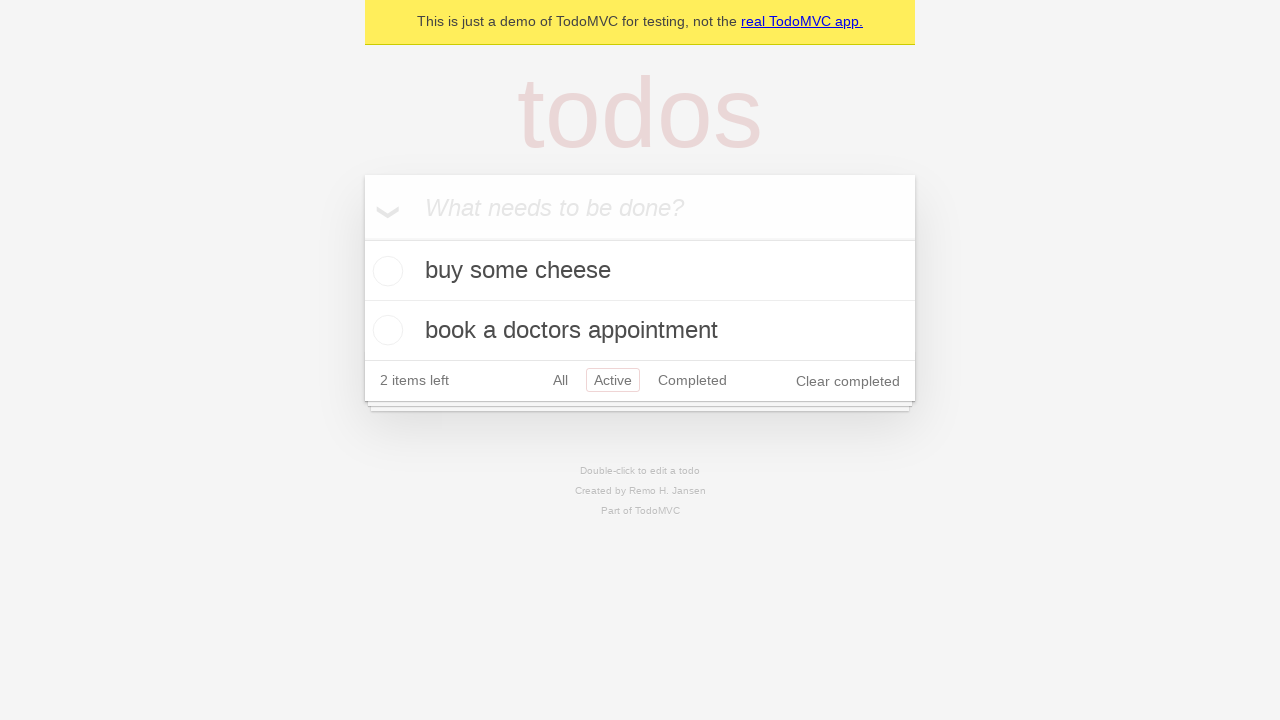

Filtered todo list loaded showing only active items
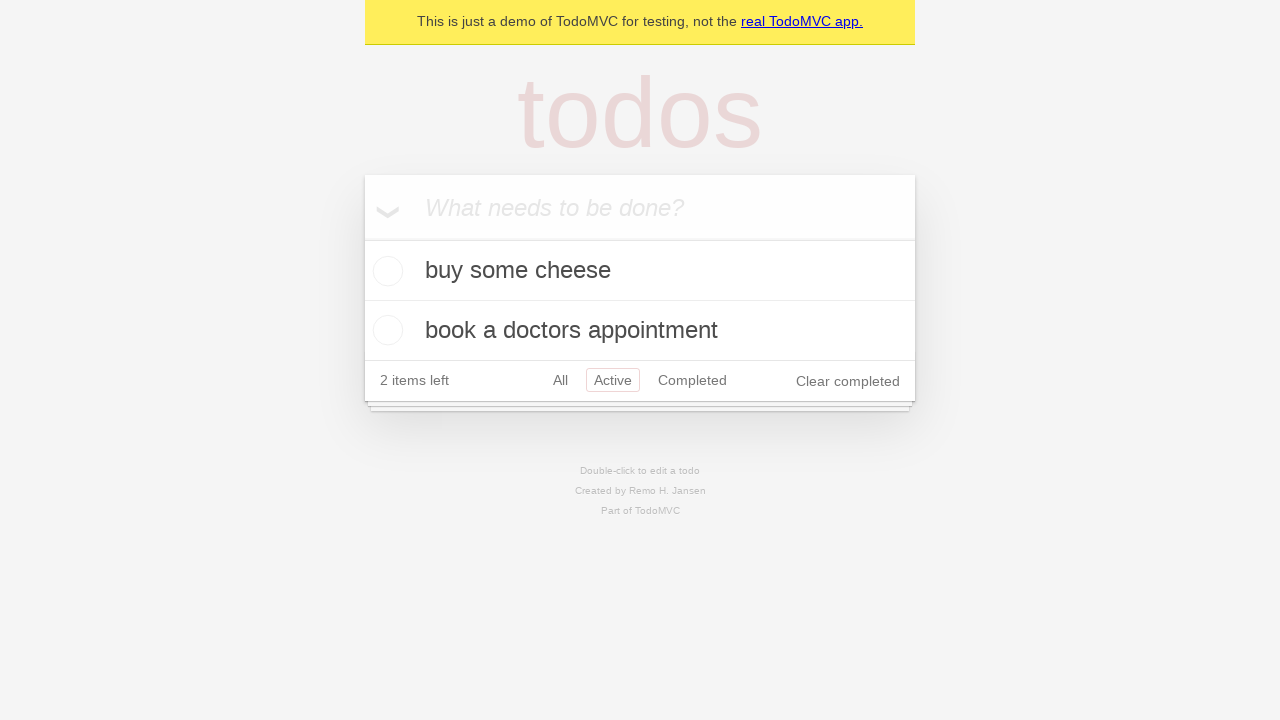

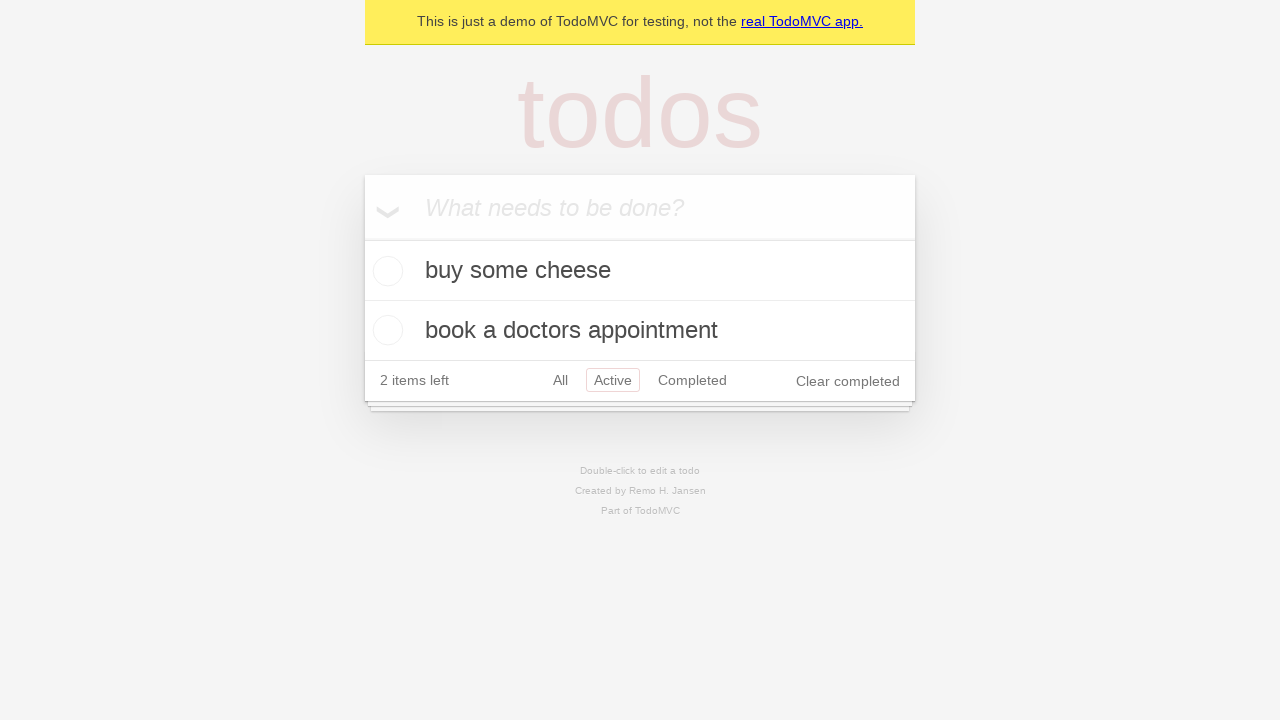